Tests that clicking Clear completed removes all completed items from the list

Starting URL: https://demo.playwright.dev/todomvc

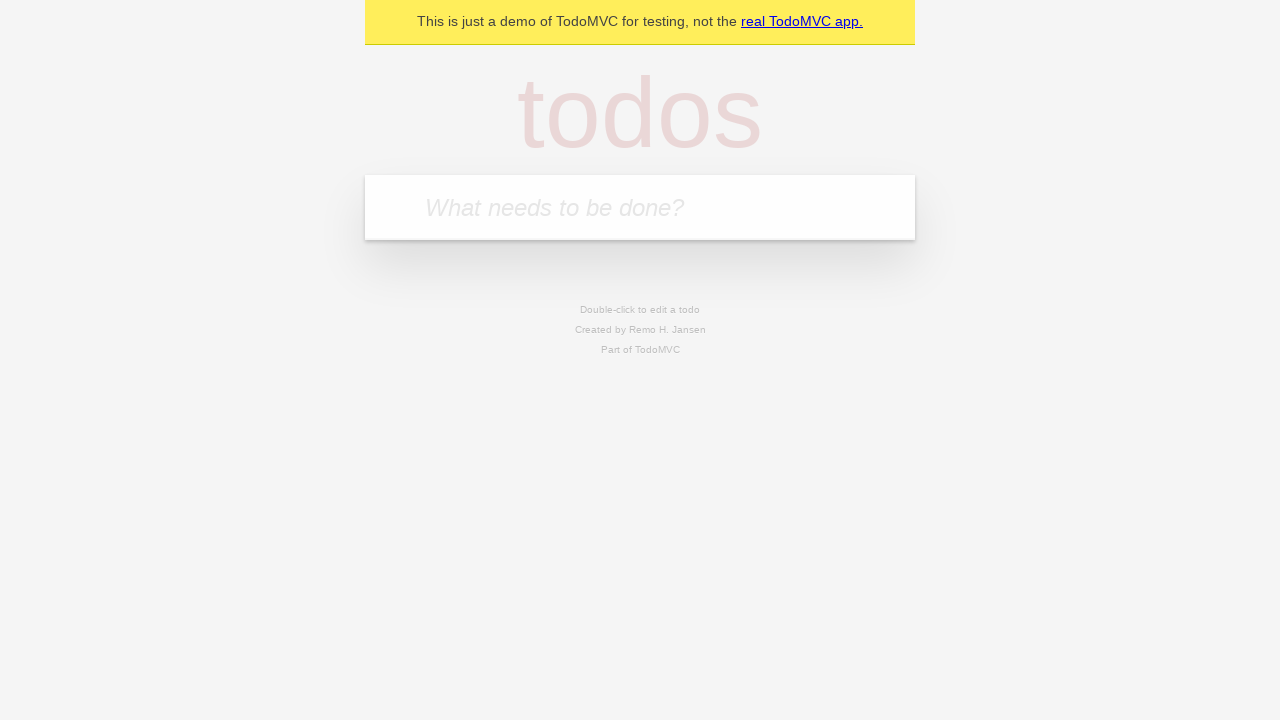

Filled todo input with 'buy some cheese' on internal:attr=[placeholder="What needs to be done?"i]
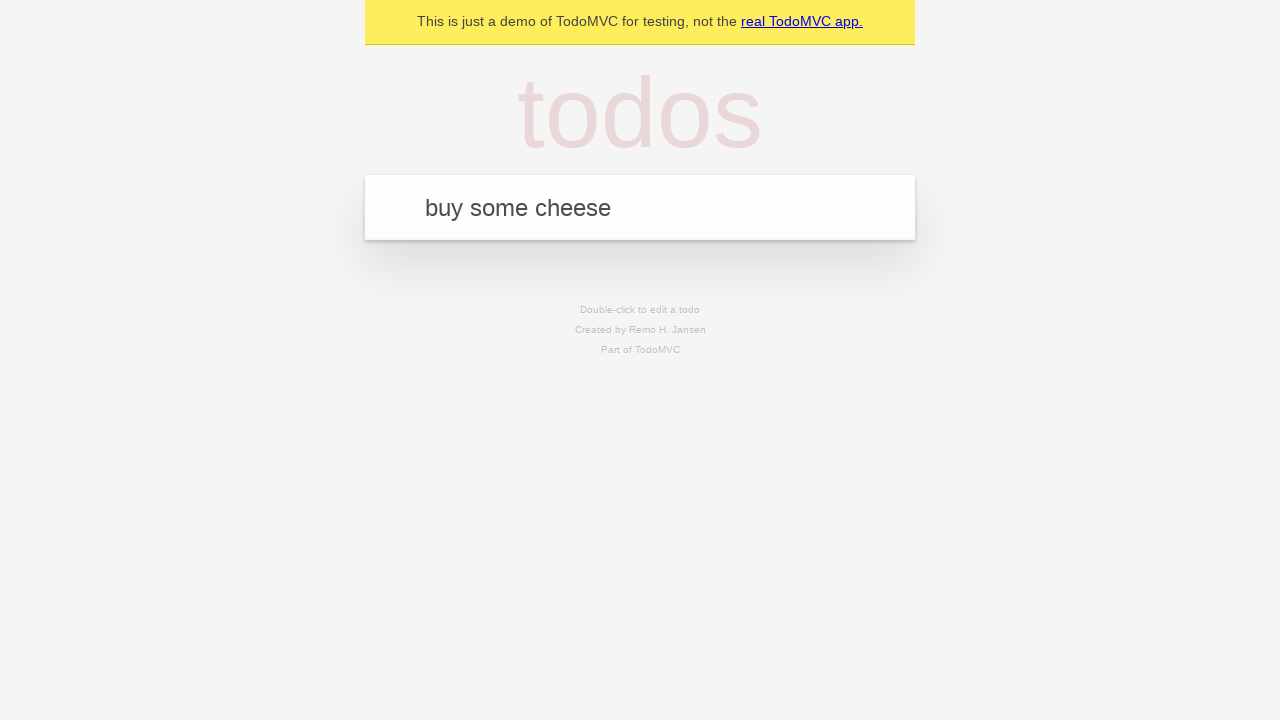

Pressed Enter to create todo 'buy some cheese' on internal:attr=[placeholder="What needs to be done?"i]
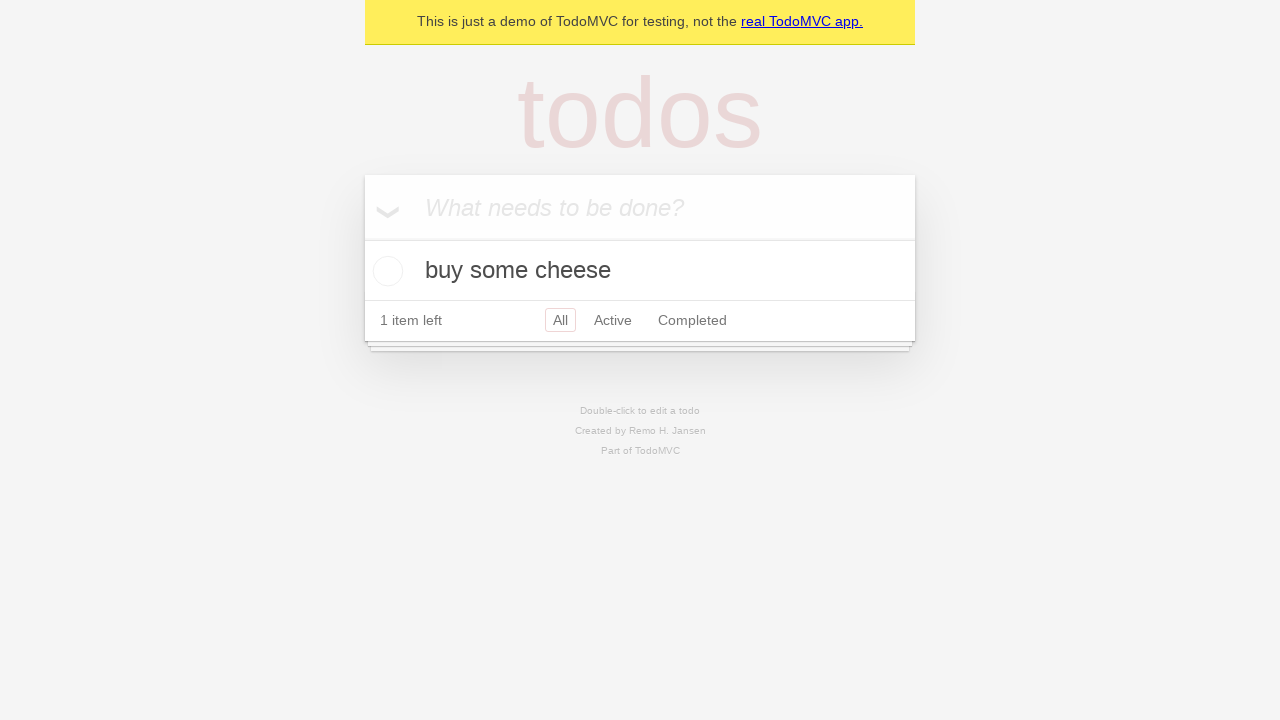

Filled todo input with 'feed the cat' on internal:attr=[placeholder="What needs to be done?"i]
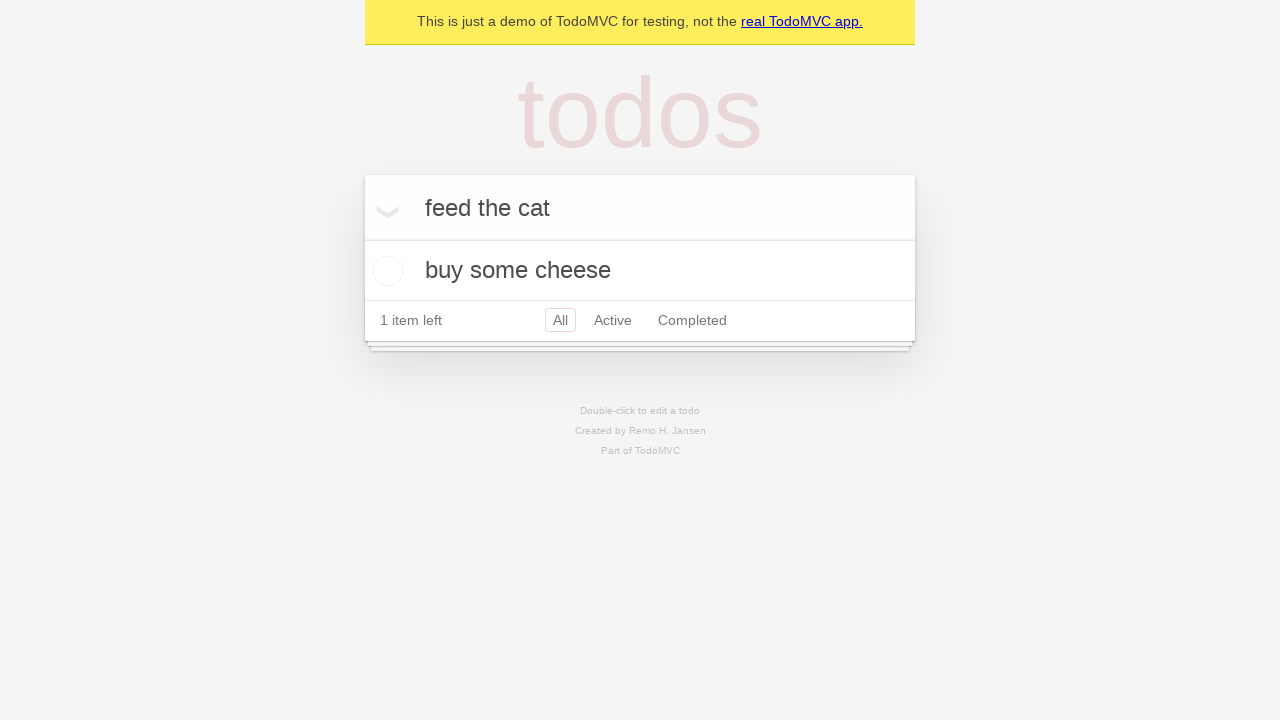

Pressed Enter to create todo 'feed the cat' on internal:attr=[placeholder="What needs to be done?"i]
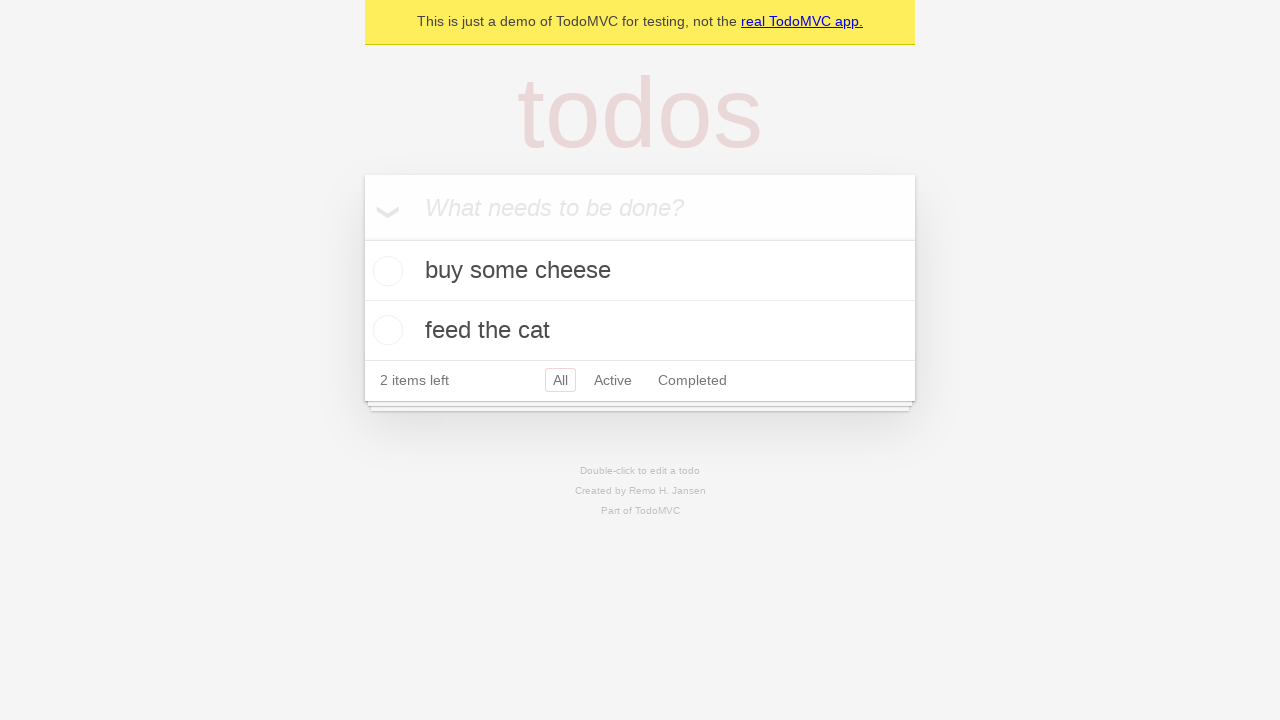

Filled todo input with 'book a doctors appointment' on internal:attr=[placeholder="What needs to be done?"i]
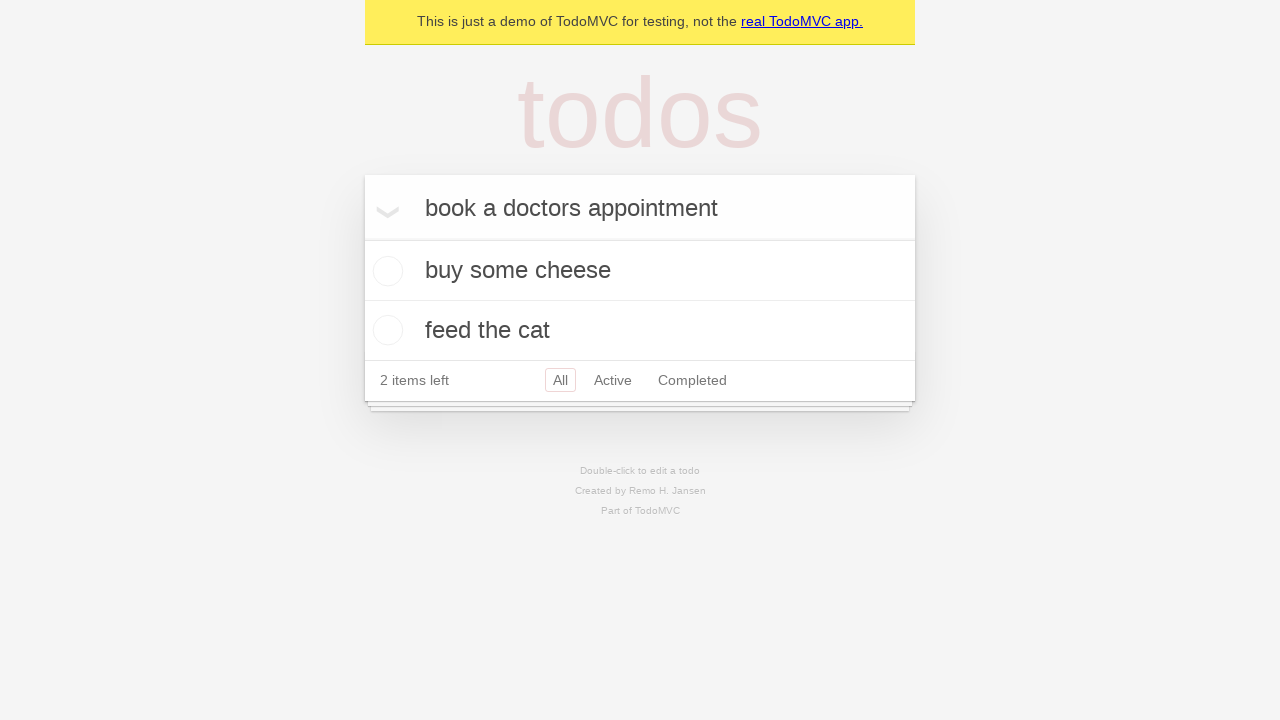

Pressed Enter to create todo 'book a doctors appointment' on internal:attr=[placeholder="What needs to be done?"i]
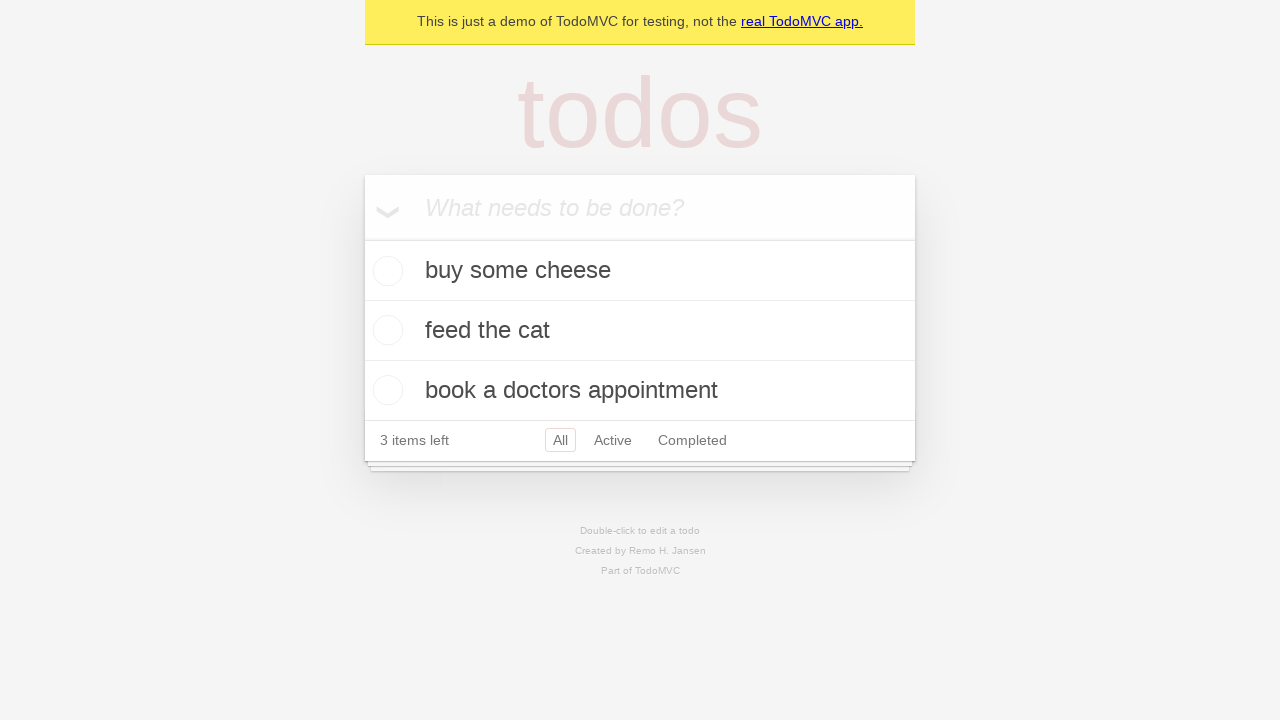

Waited for all 3 todos to be created
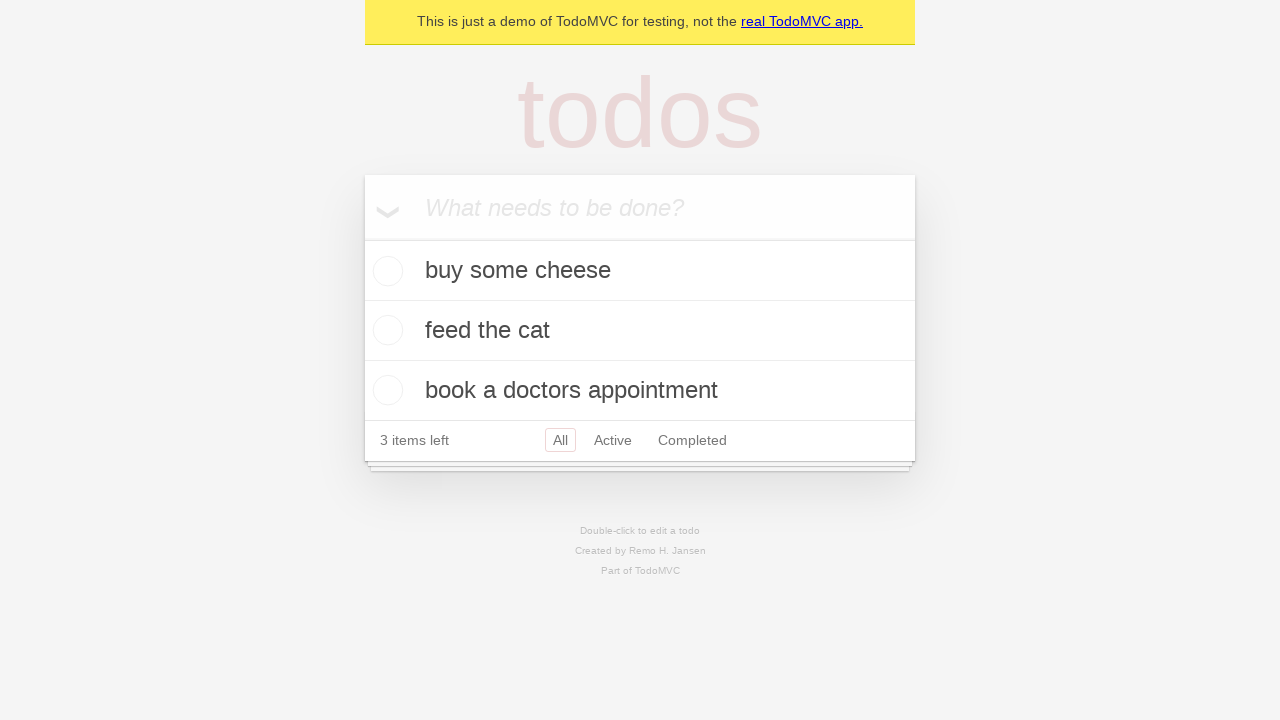

Checked the second todo item as completed at (385, 330) on internal:testid=[data-testid="todo-item"s] >> nth=1 >> internal:role=checkbox
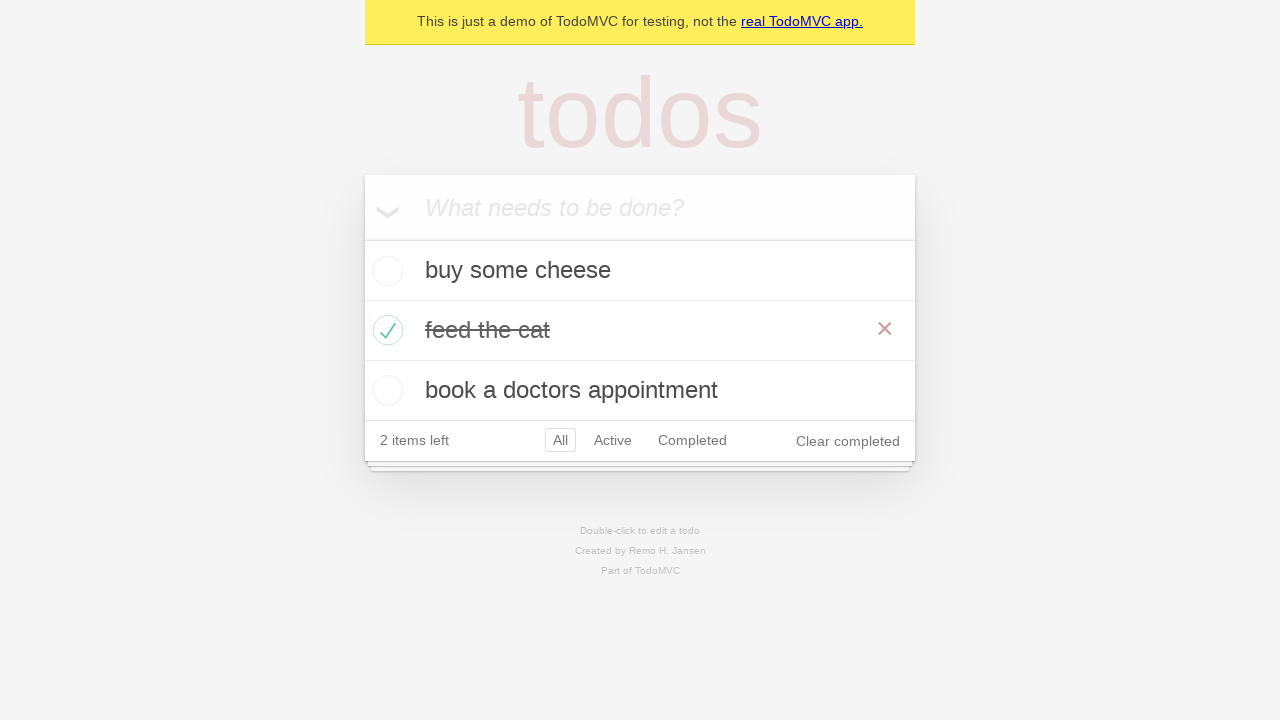

Clicked 'Clear completed' button to remove completed items at (848, 441) on internal:role=button[name="Clear completed"i]
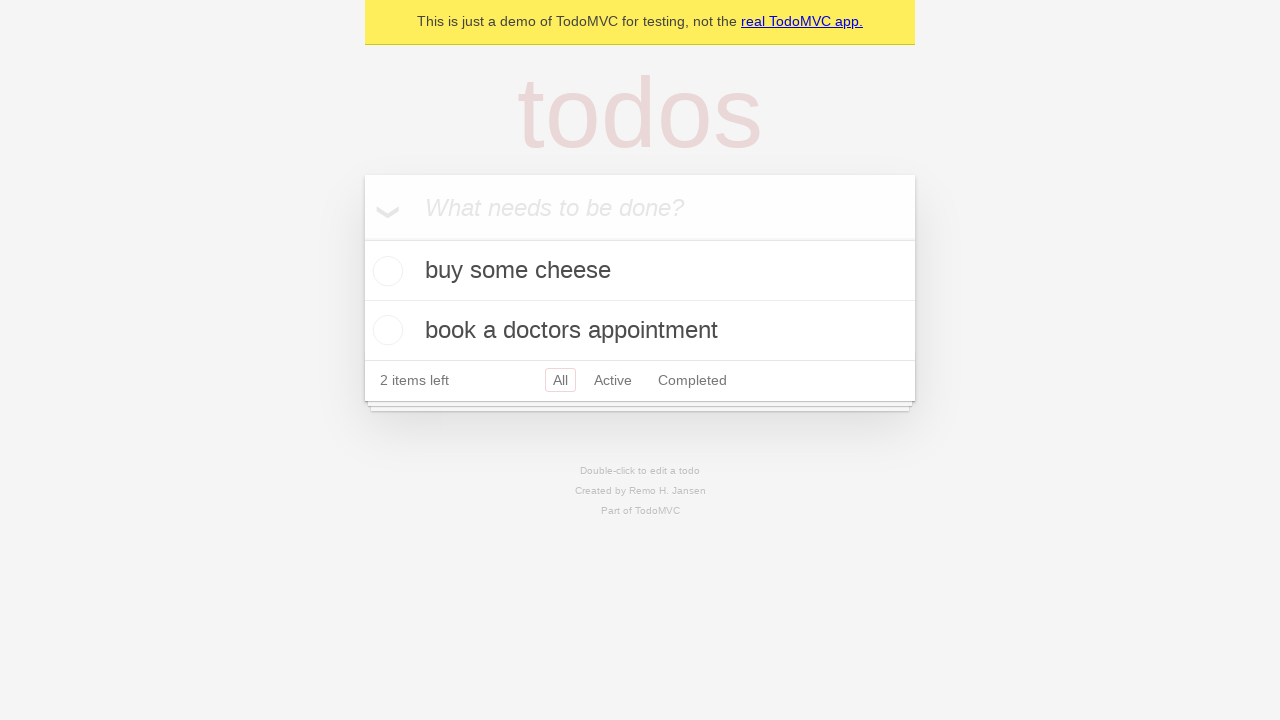

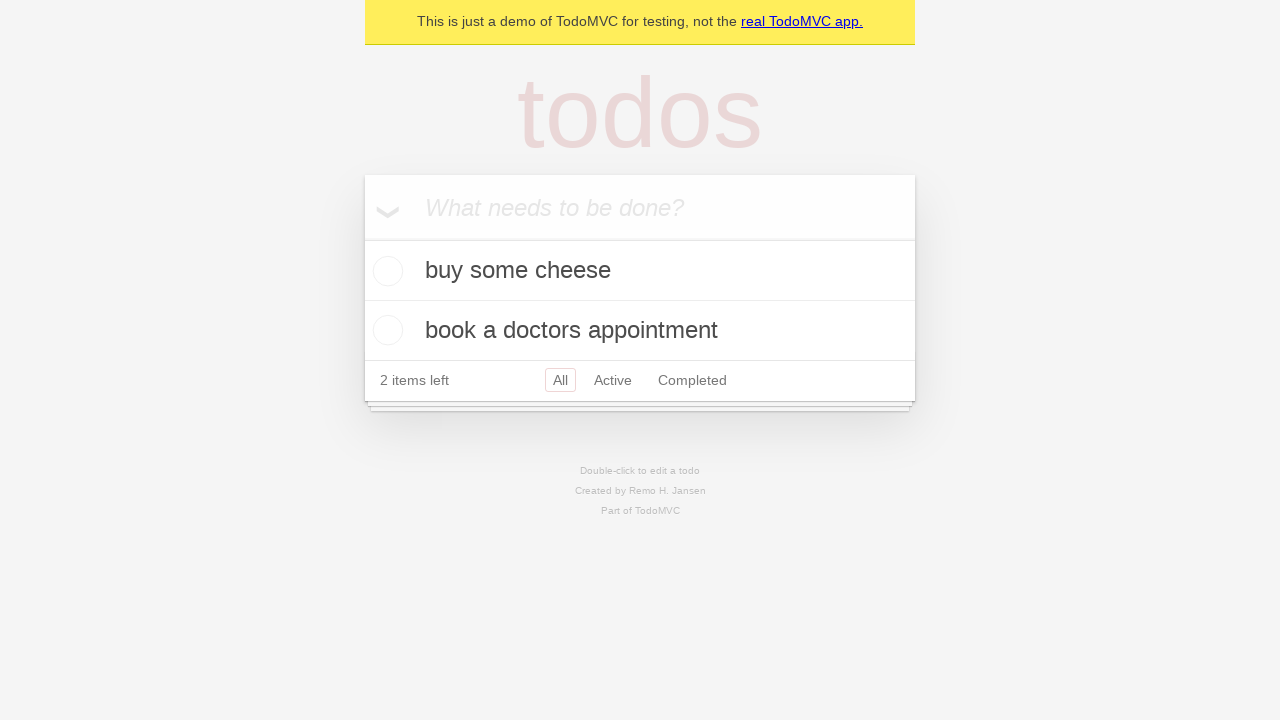